Tests GitHub's Enterprise menu navigation by hovering over the Solutions menu, clicking Enterprise link, and verifying the page loads with correct URL and heading text.

Starting URL: https://github.com

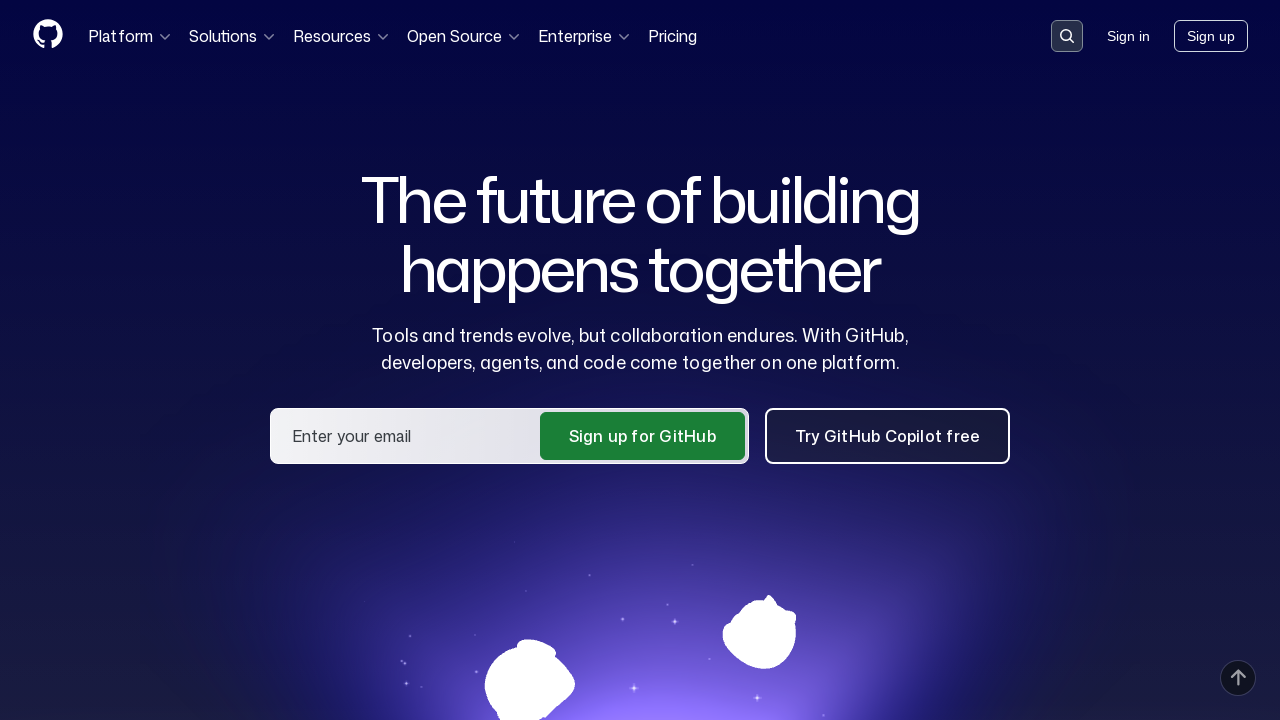

Hovered over Solutions menu button at (233, 36) on button:has-text('Solutions')
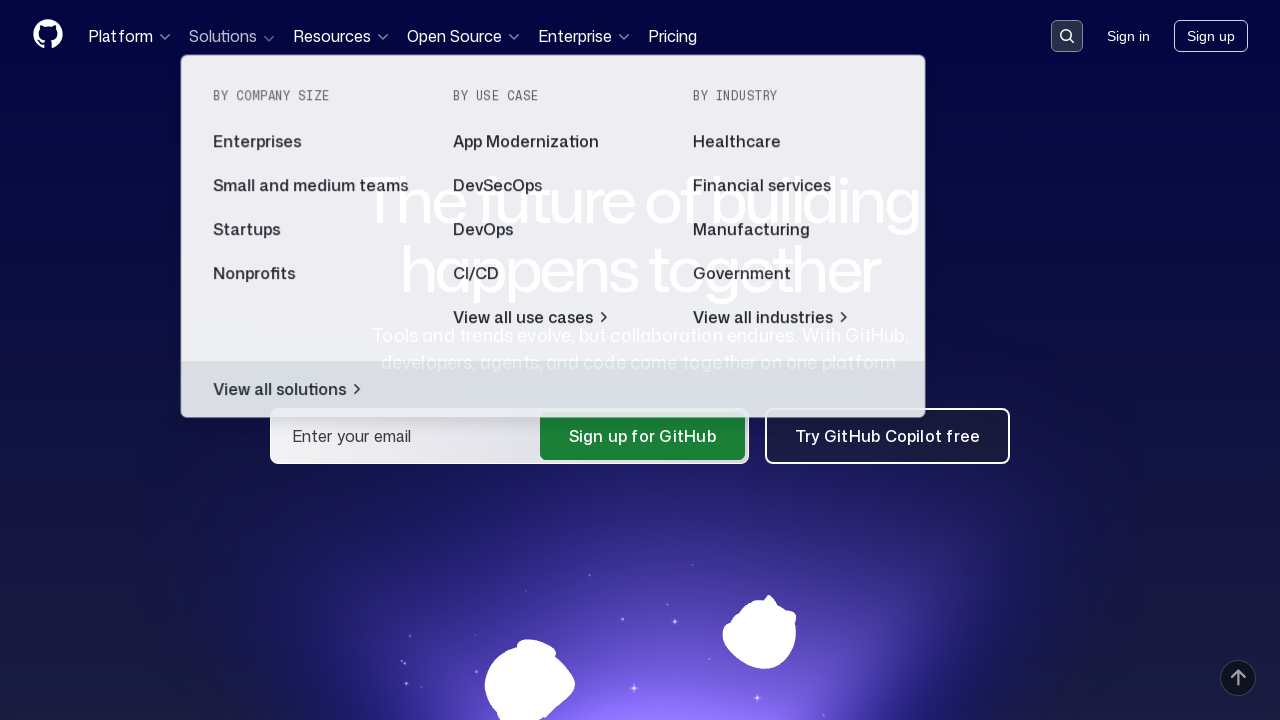

Clicked Enterprise link in Solutions dropdown at (313, 142) on a:has-text('Enterprise')
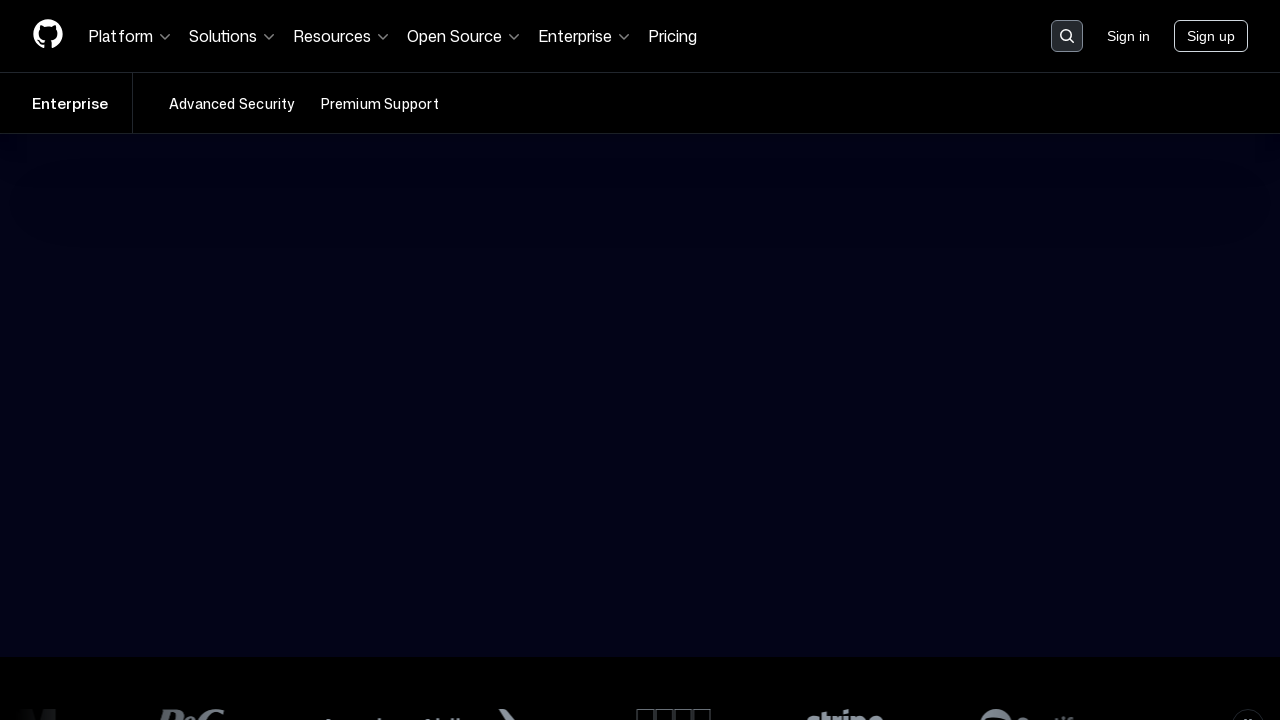

Navigated to Enterprise page (URL verified as https://github.com/enterprise)
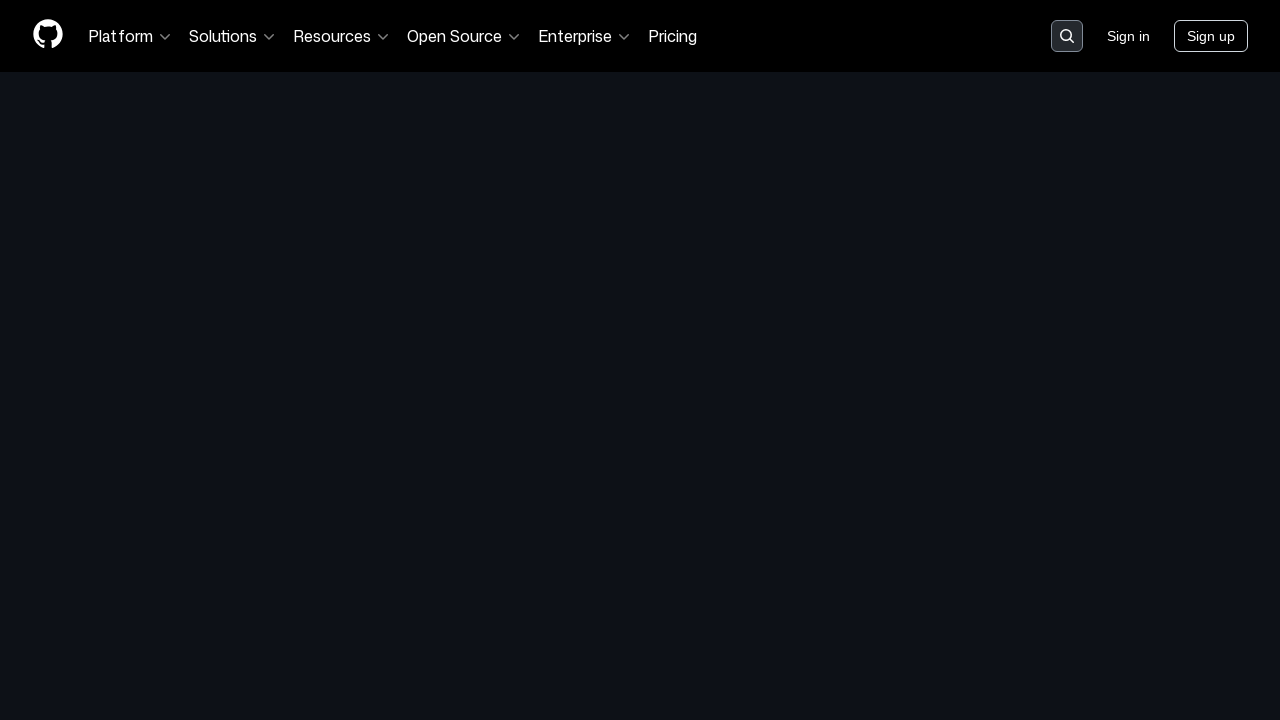

Hero section heading element loaded
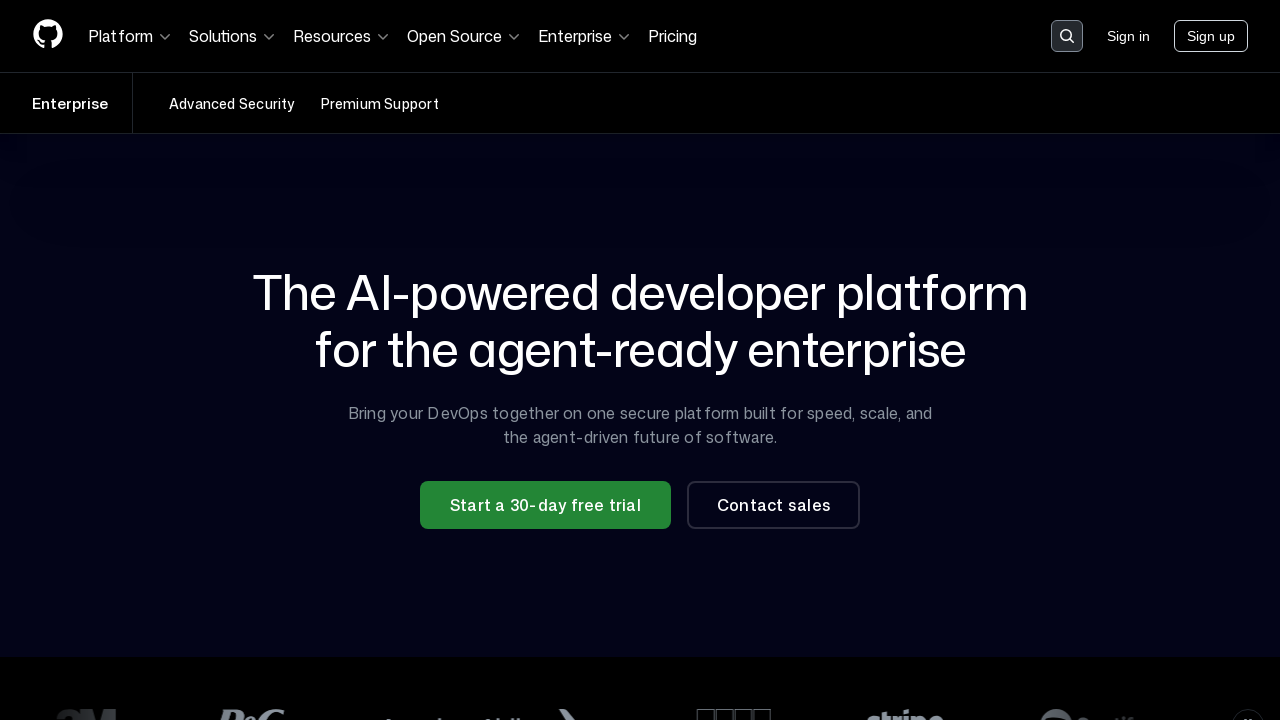

Verified hero section heading contains 'AI-powered developer platform'
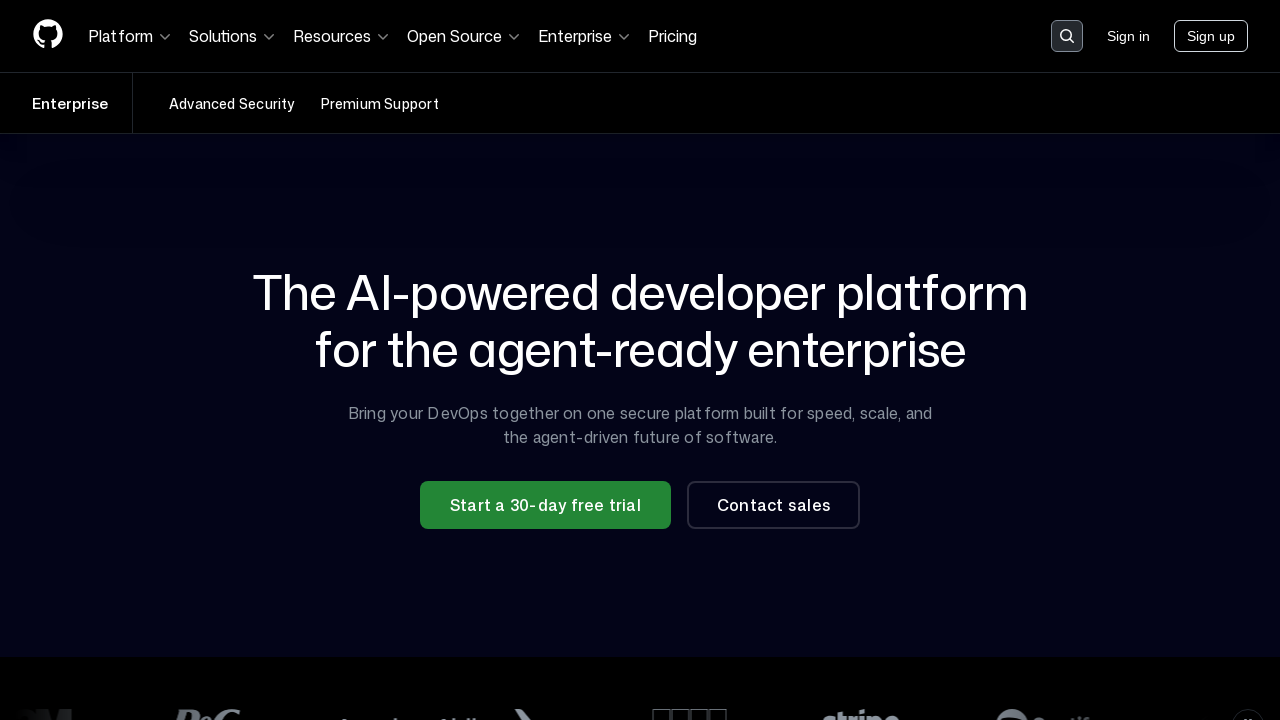

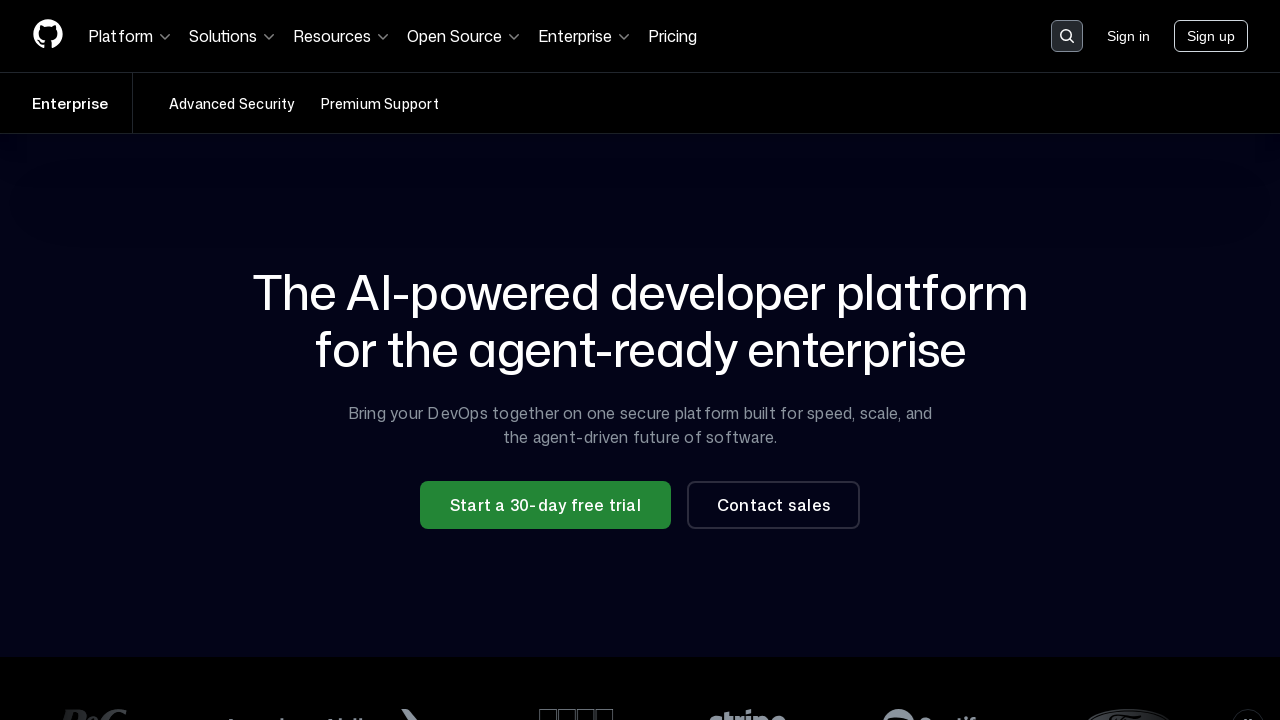